Tests checkbox element status by verifying the Tuesday checkbox is displayed and enabled, then clicks it and verifies the selection state changes.

Starting URL: https://samples.gwtproject.org/samples/Showcase/Showcase.html#!CwCheckBox

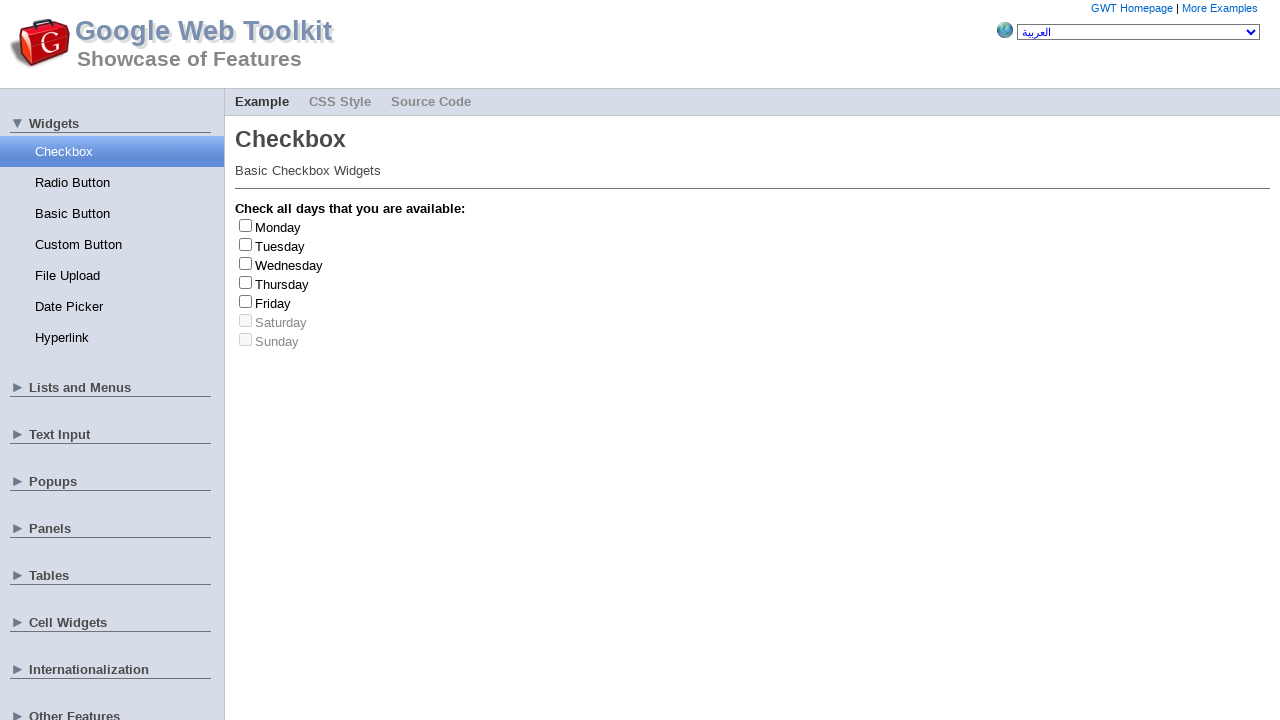

Tuesday checkbox element loaded and visible
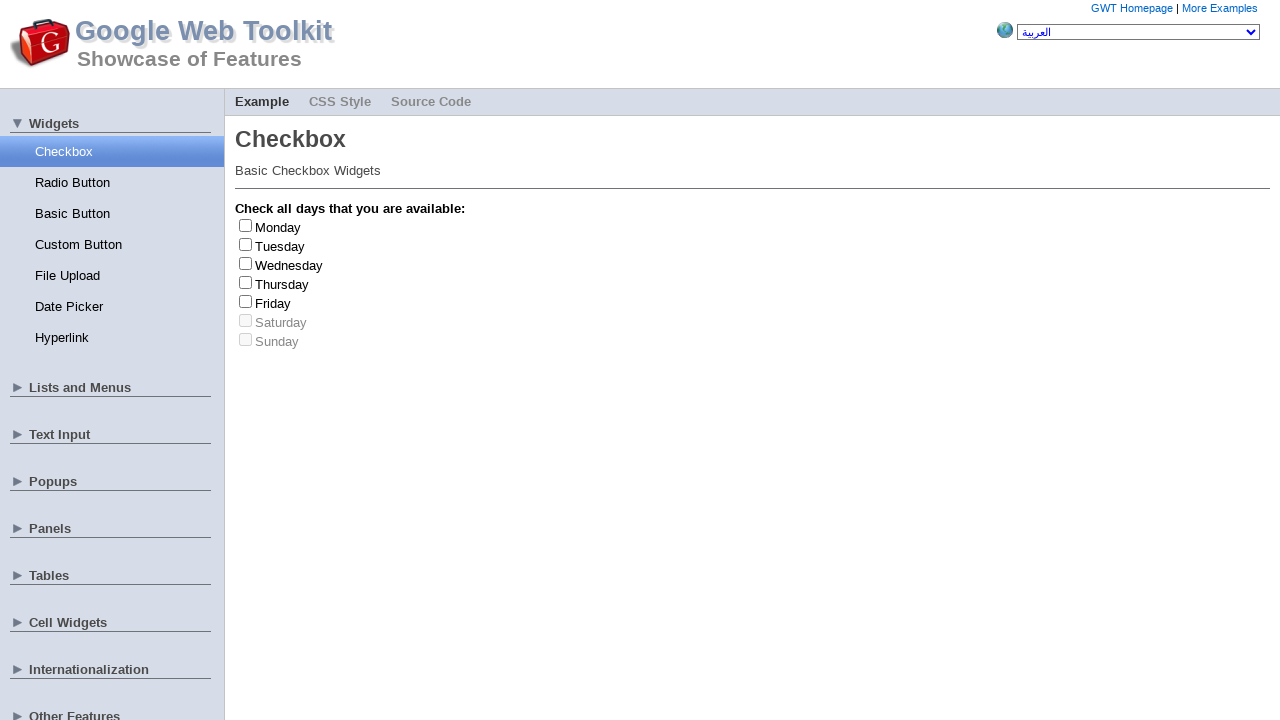

Verified Tuesday checkbox is displayed
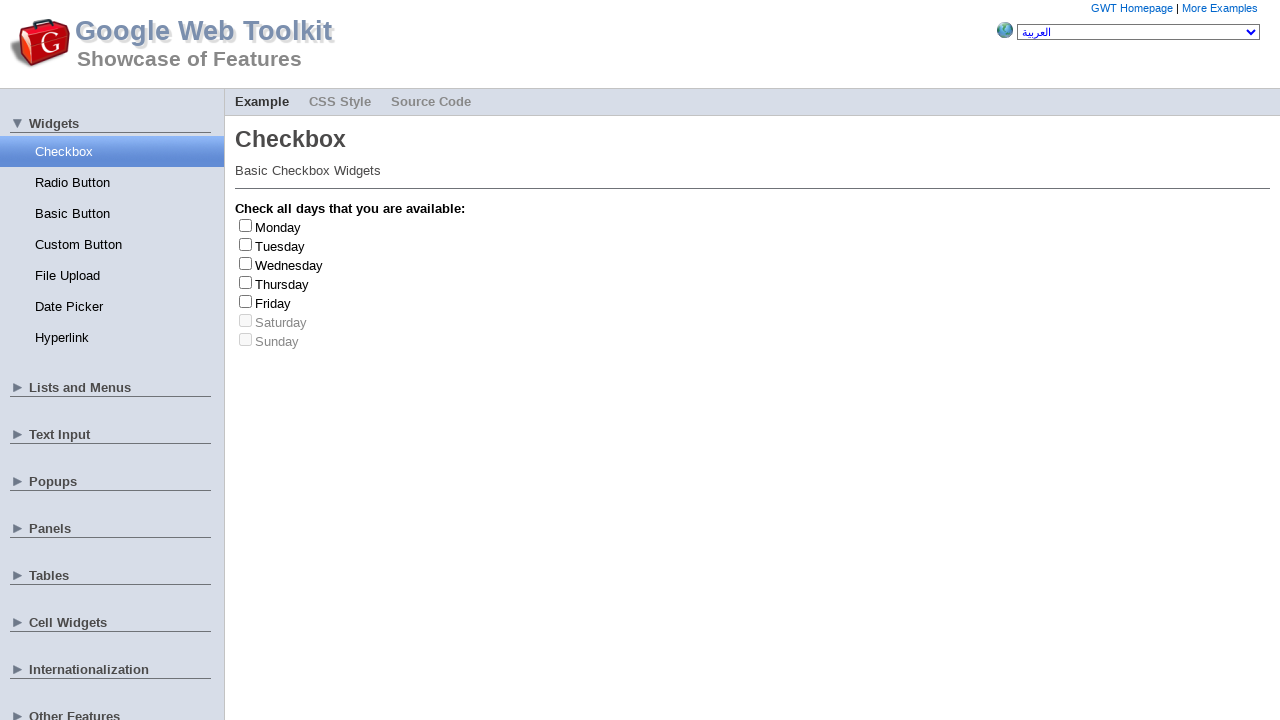

Verified Tuesday checkbox is enabled
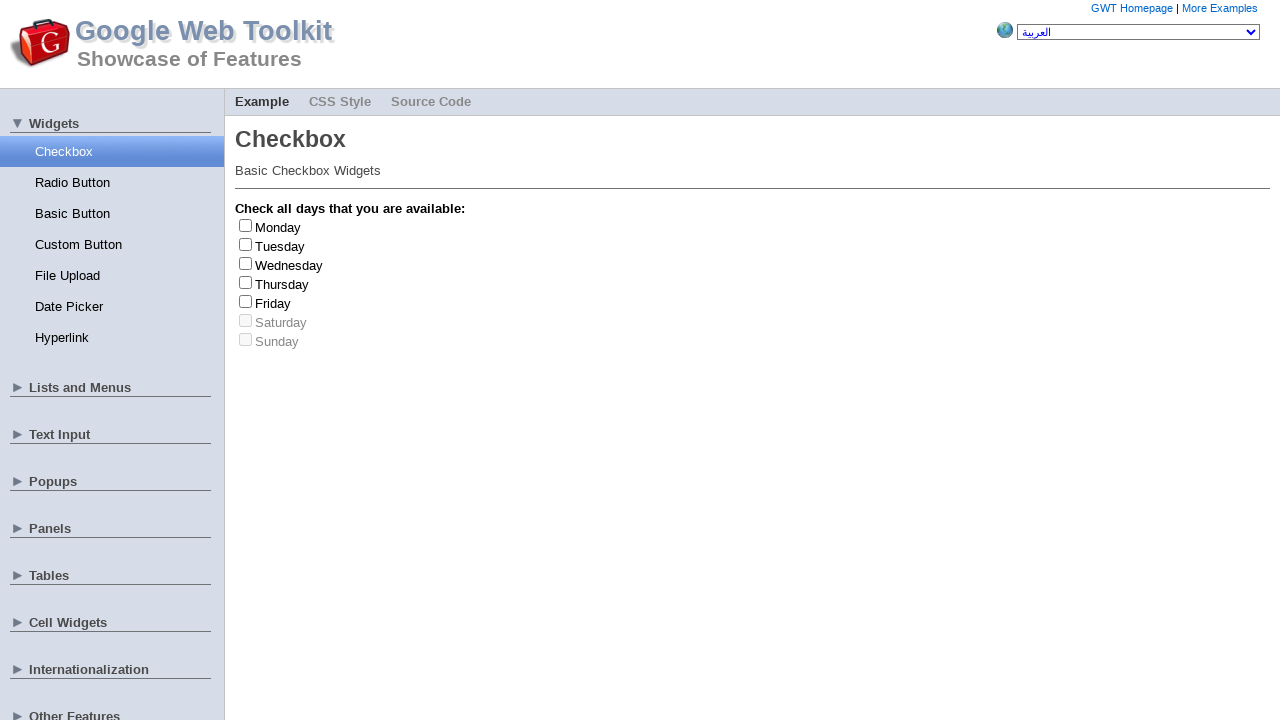

Clicked Tuesday checkbox at (246, 244) on input#gwt-debug-cwCheckBox-Tuesday-input
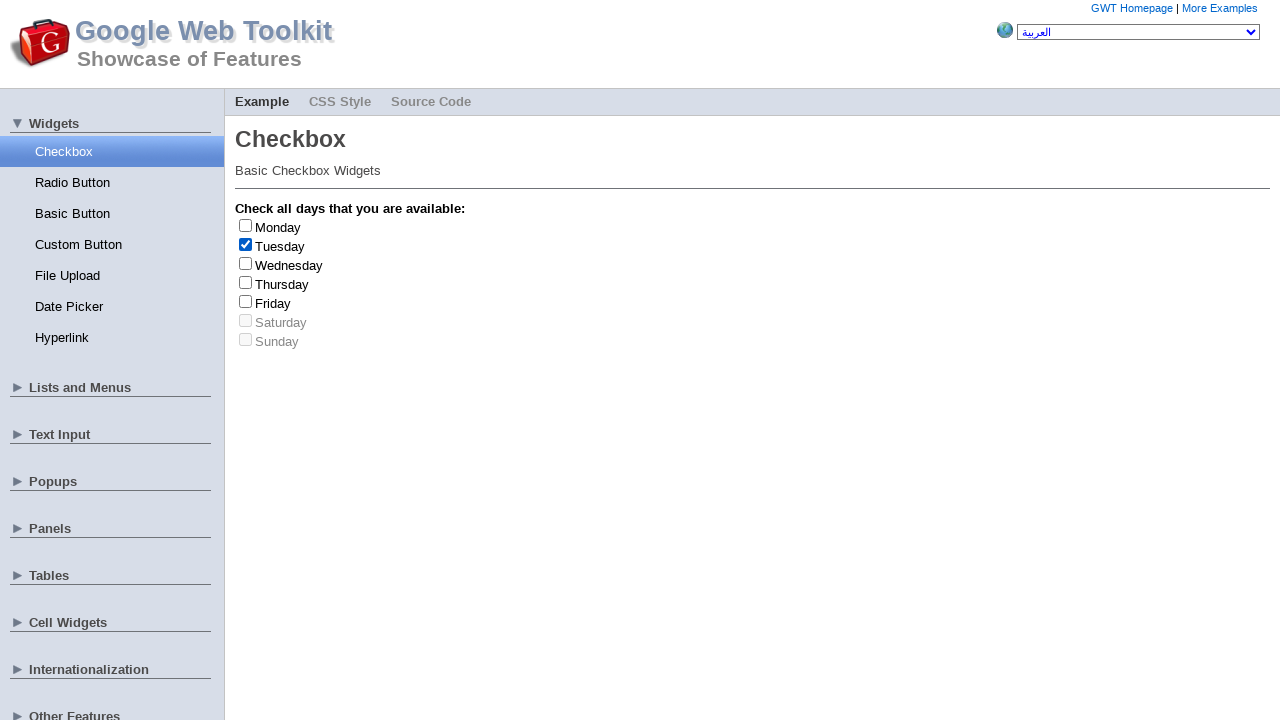

Verified Tuesday checkbox is selected after click
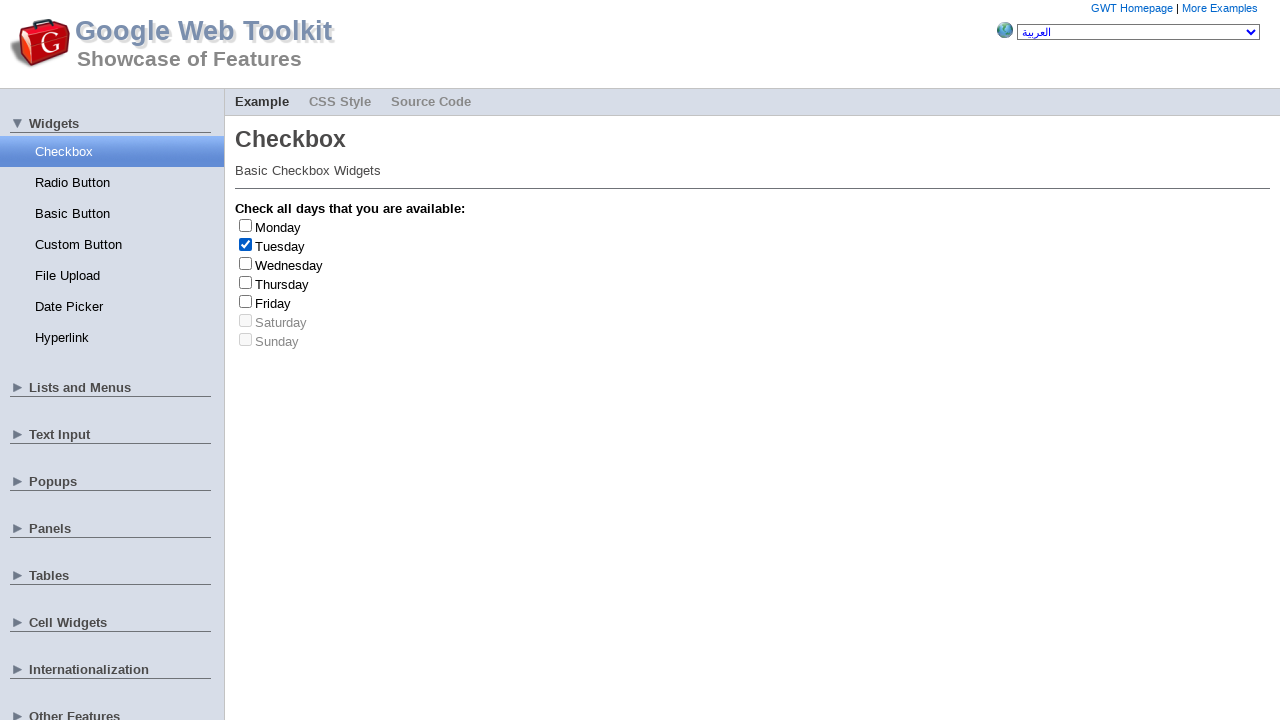

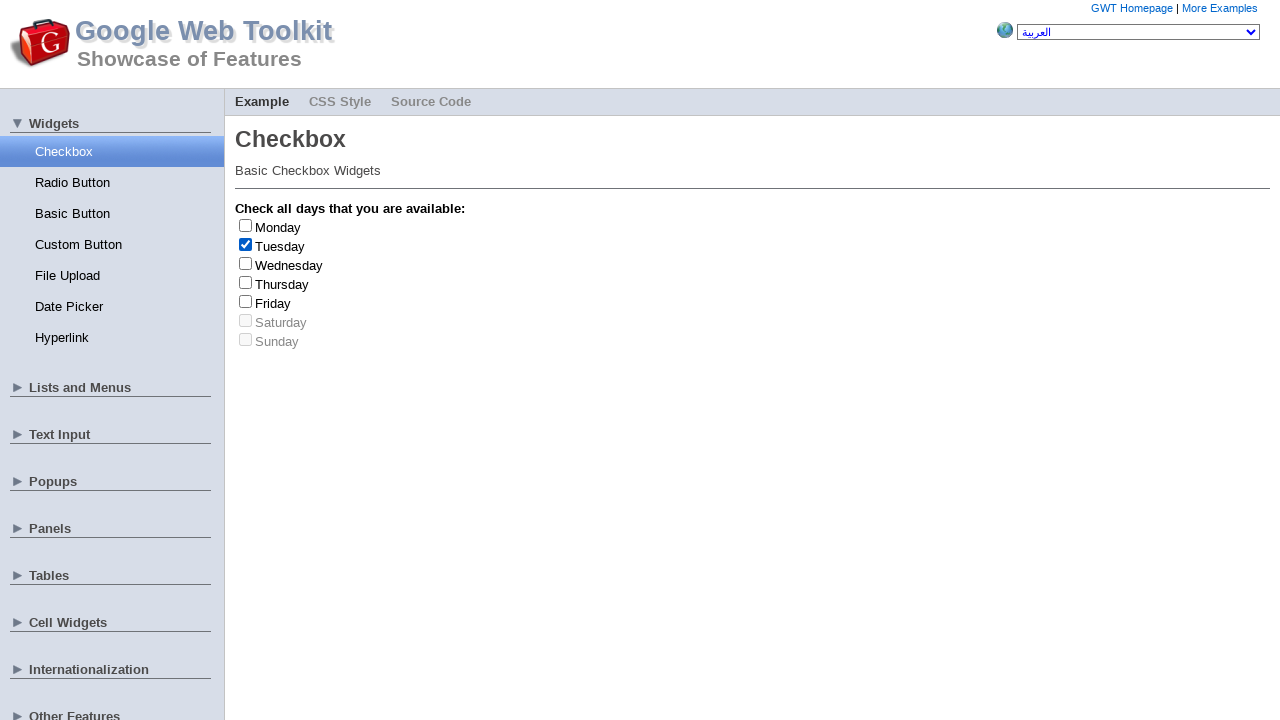